Tests the forgot password navigation by clicking the 'Forgot your password' link and verifying the reset password page loads

Starting URL: https://opensource-demo.orangehrmlive.com/

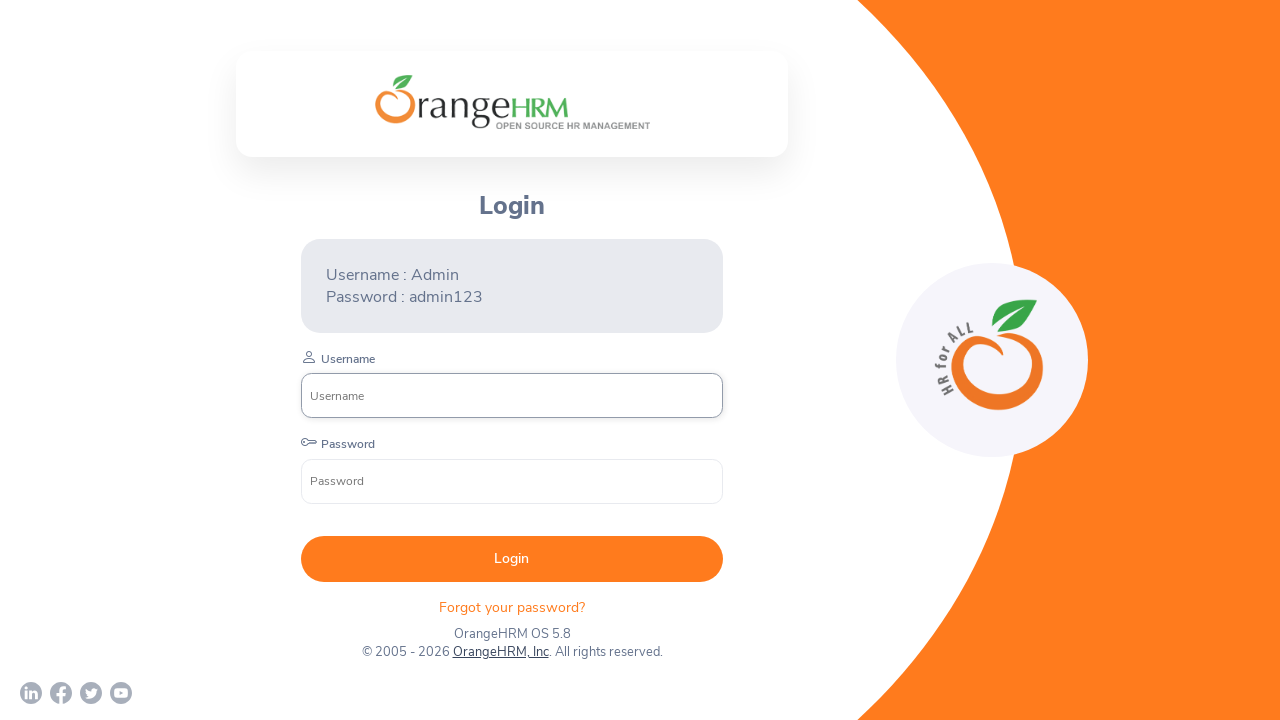

Clicked 'Forgot your password' link at (512, 607) on xpath=//p[@class='oxd-text oxd-text--p orangehrm-login-forgot-header']
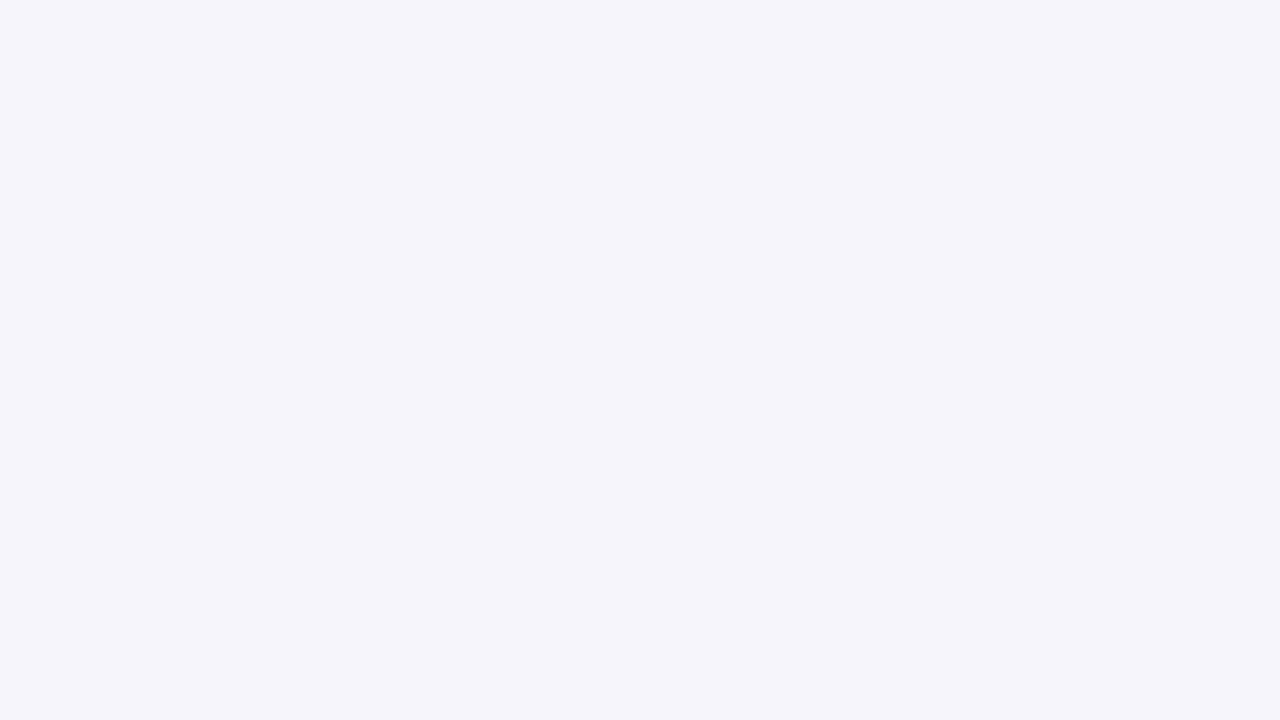

Reset Password page title loaded
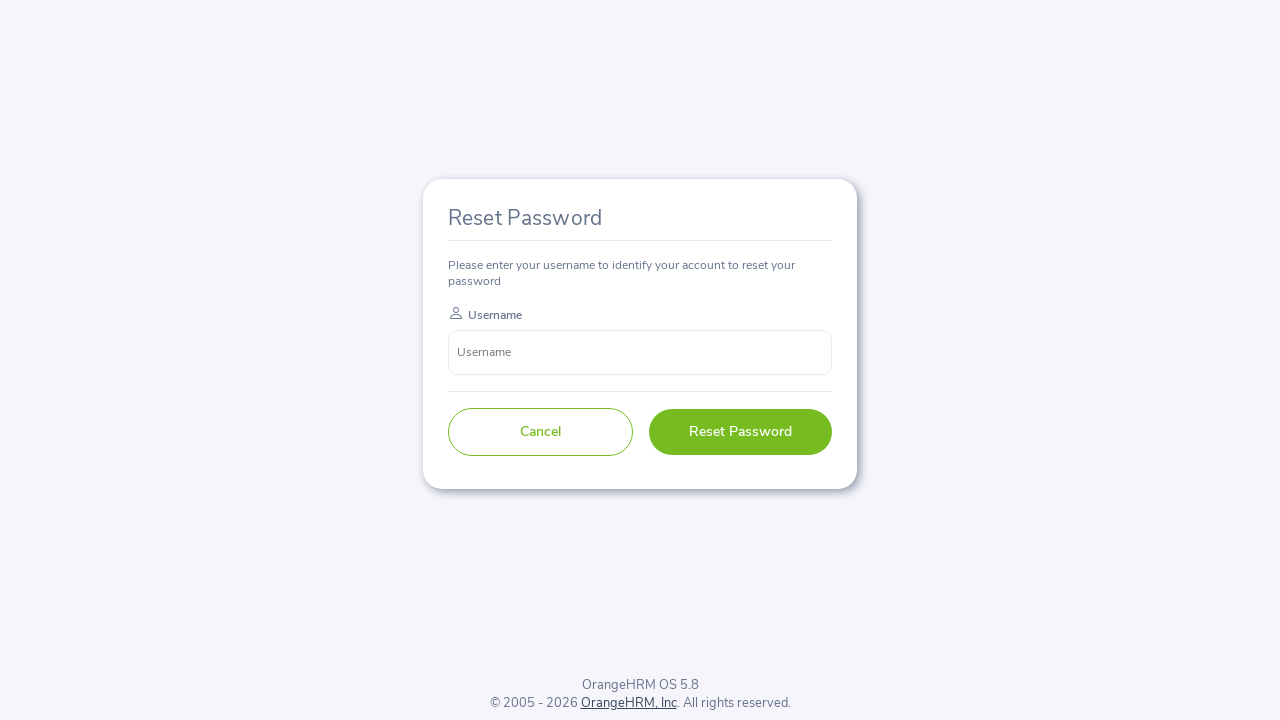

Verified 'Reset Password' heading is displayed
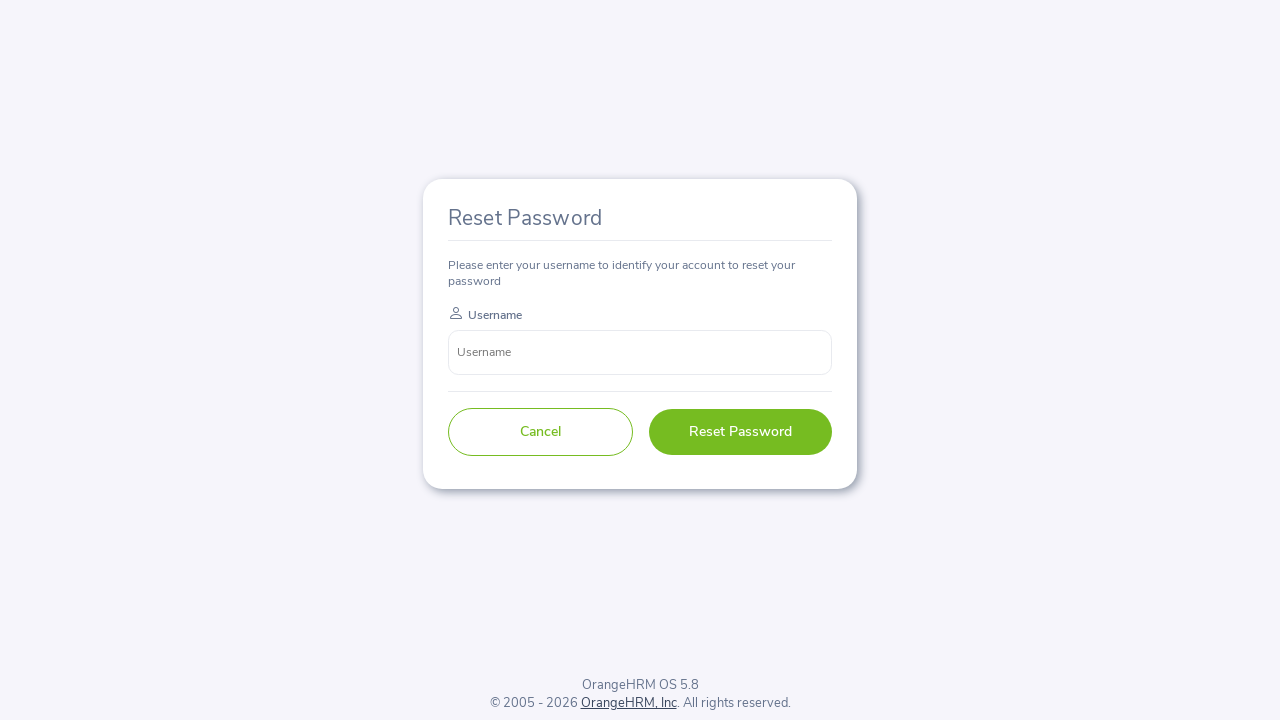

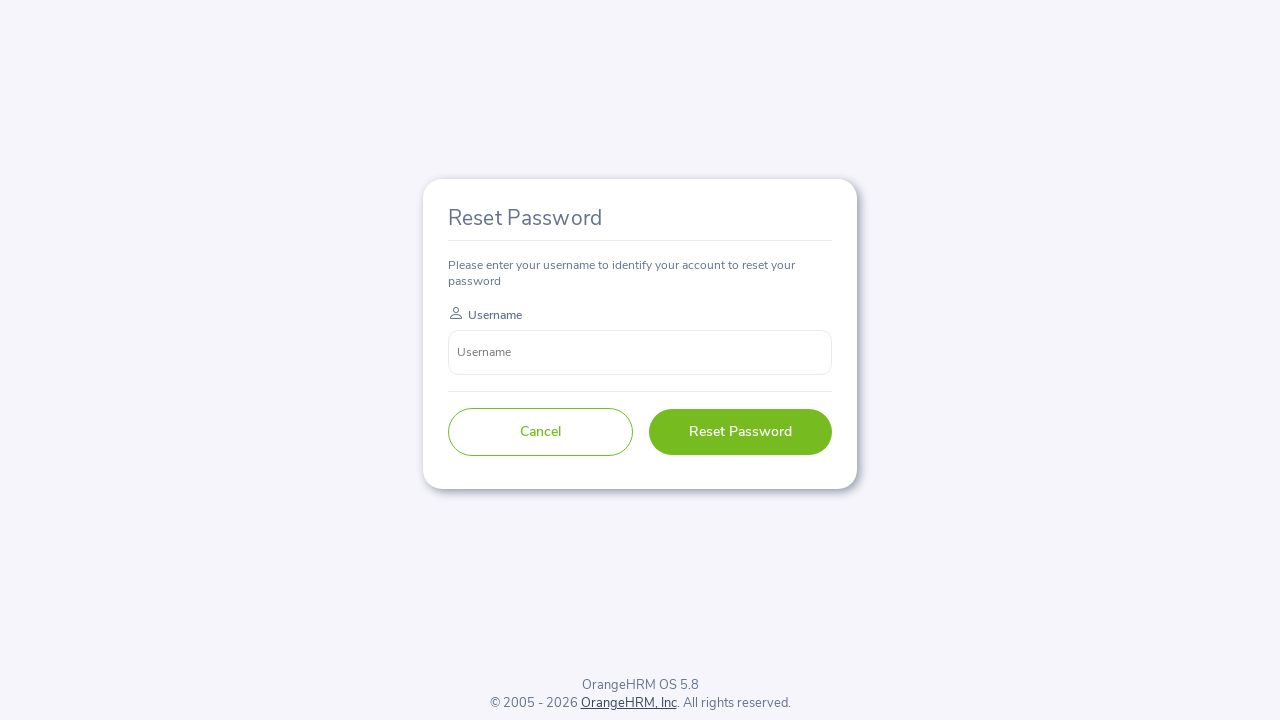